Tests drag and drop functionality by dragging an image element to a target box

Starting URL: https://formy-project.herokuapp.com/dragdrop

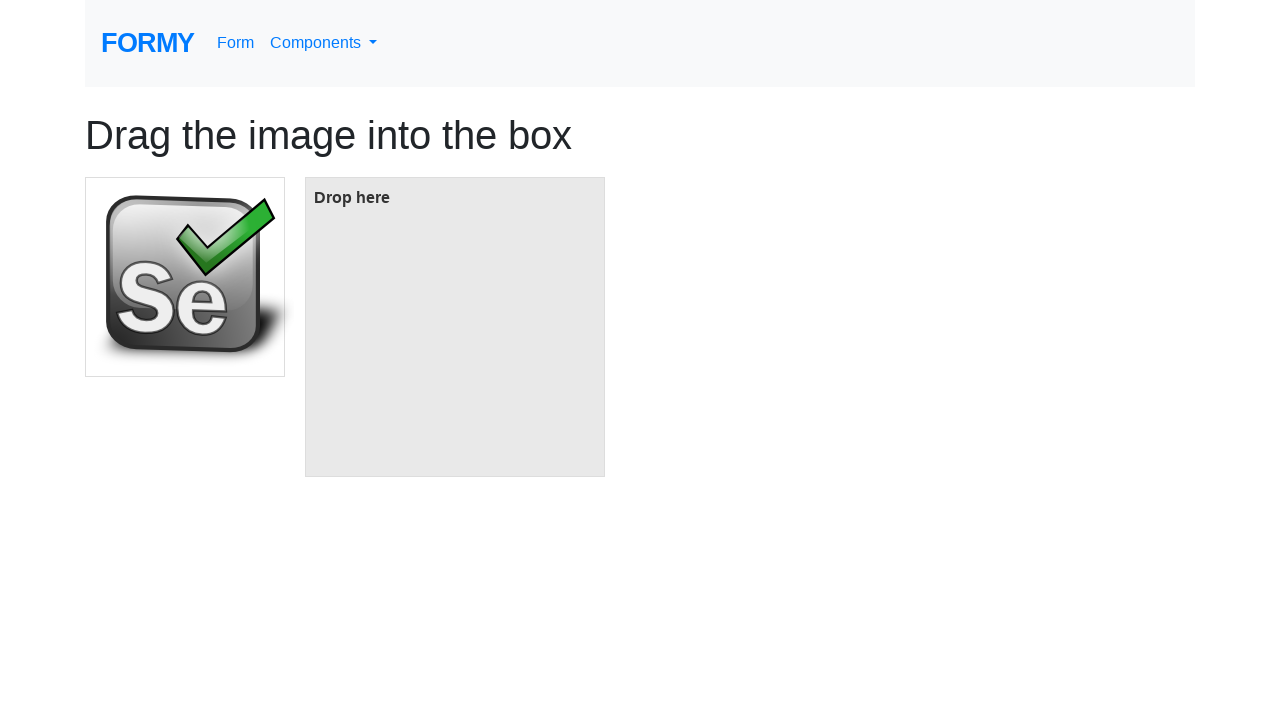

Navigated to drag and drop test page
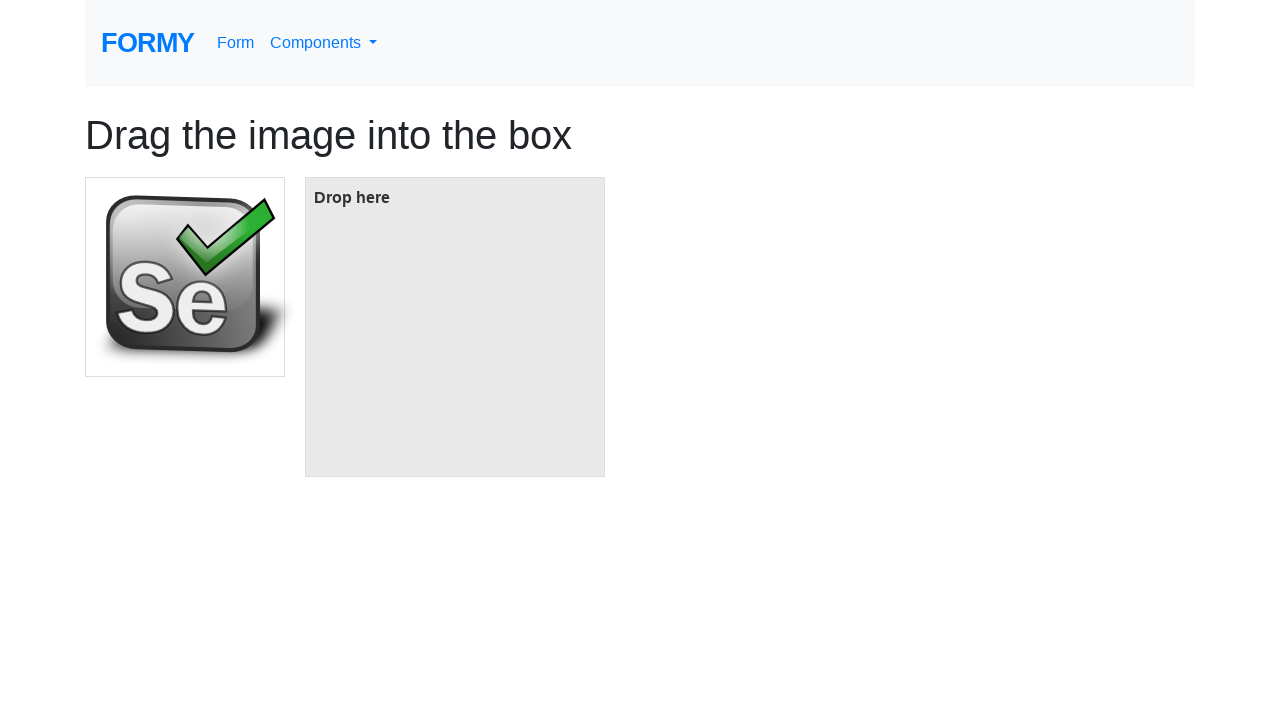

Located image element for dragging
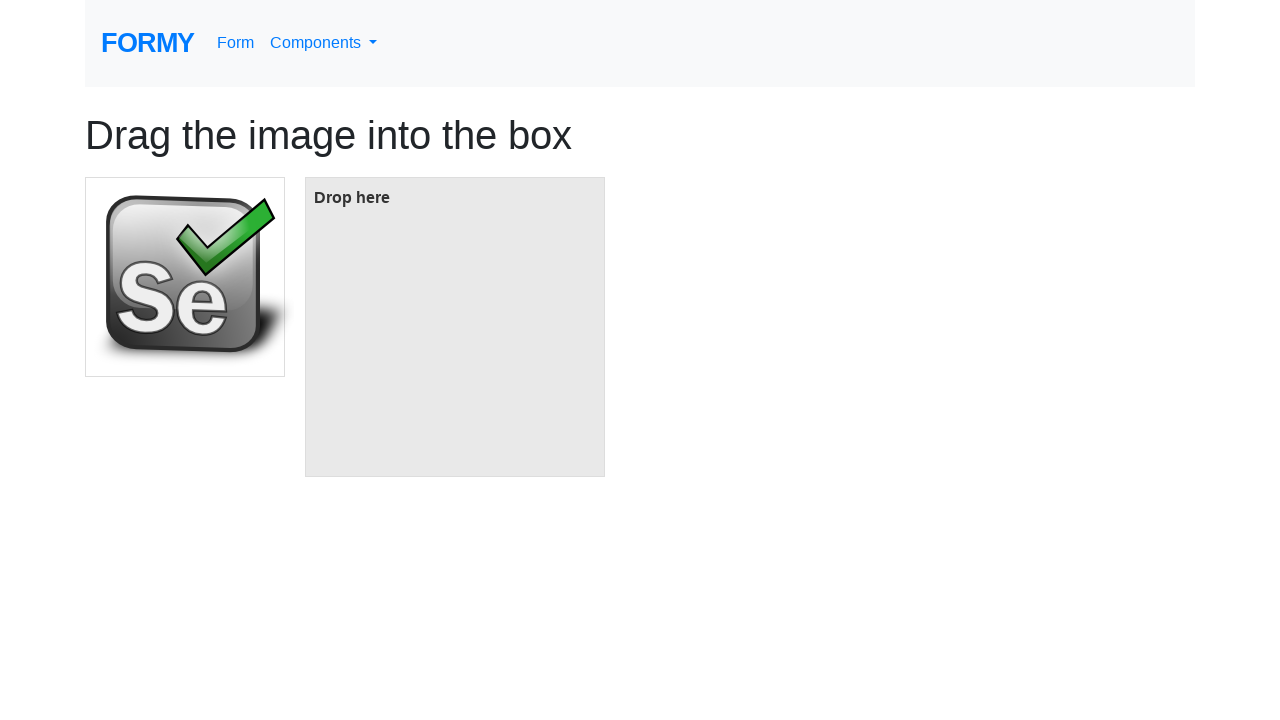

Located target box element
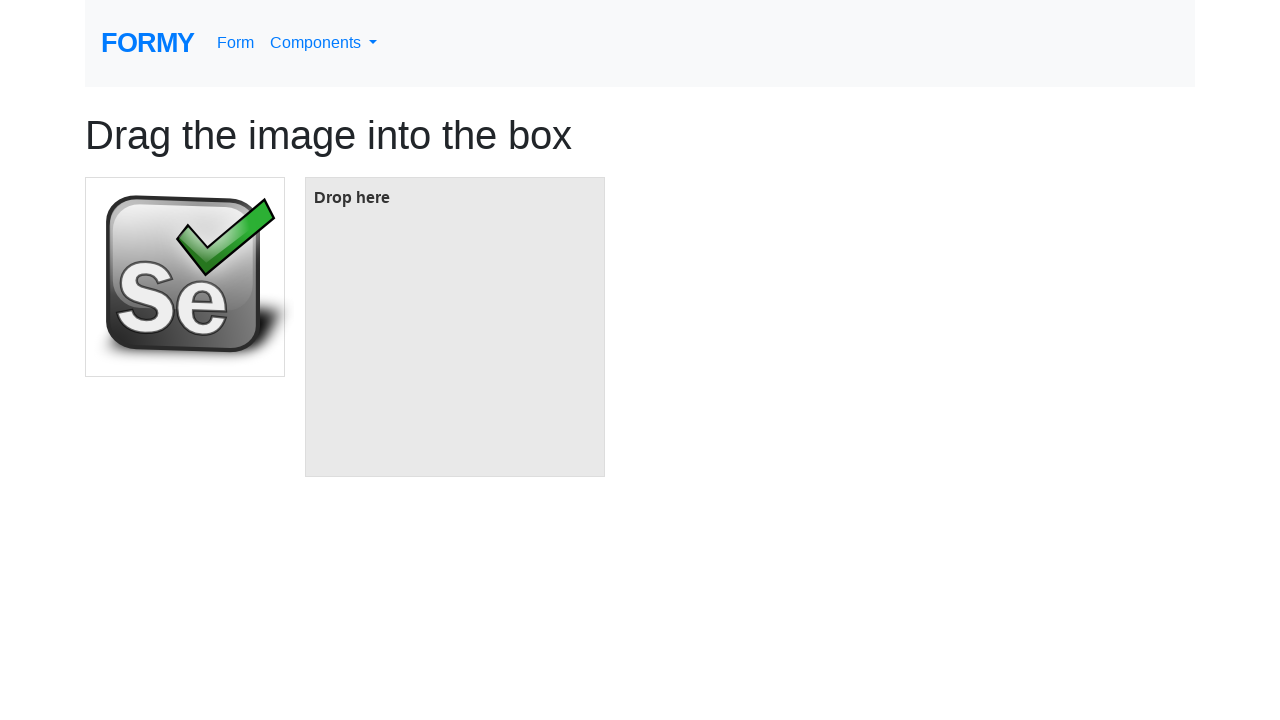

Dragged image element to target box at (455, 327)
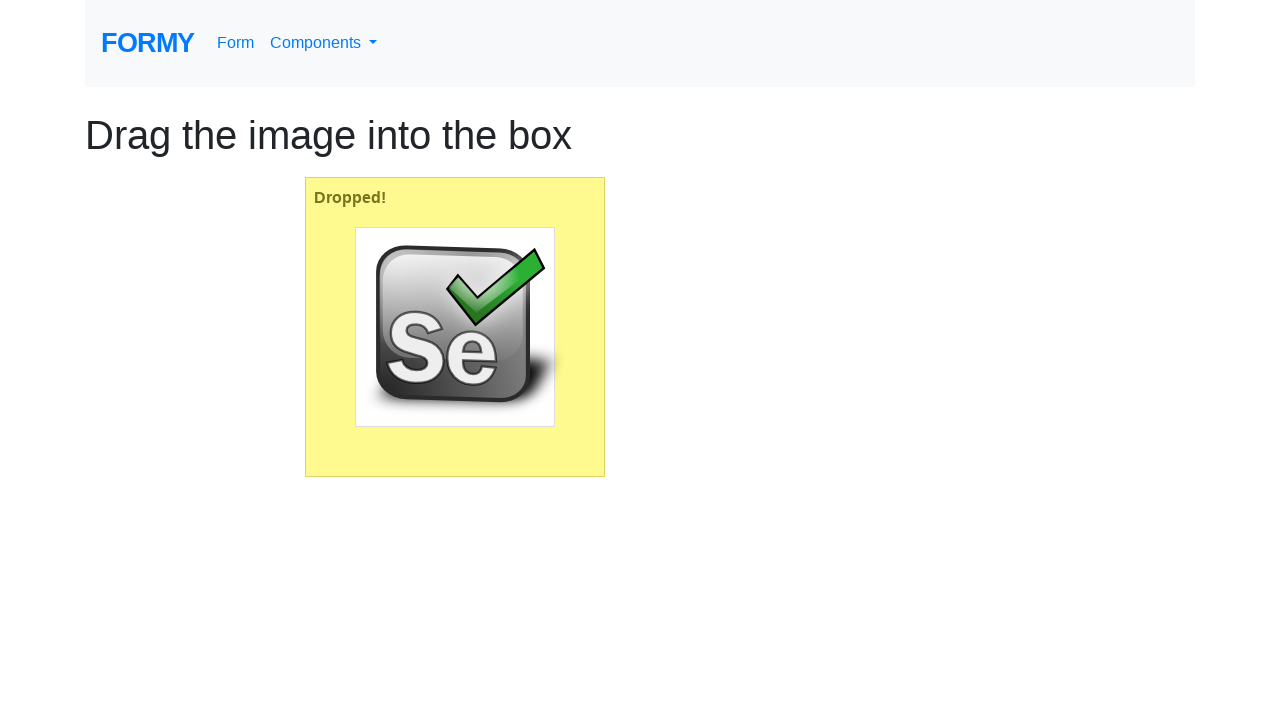

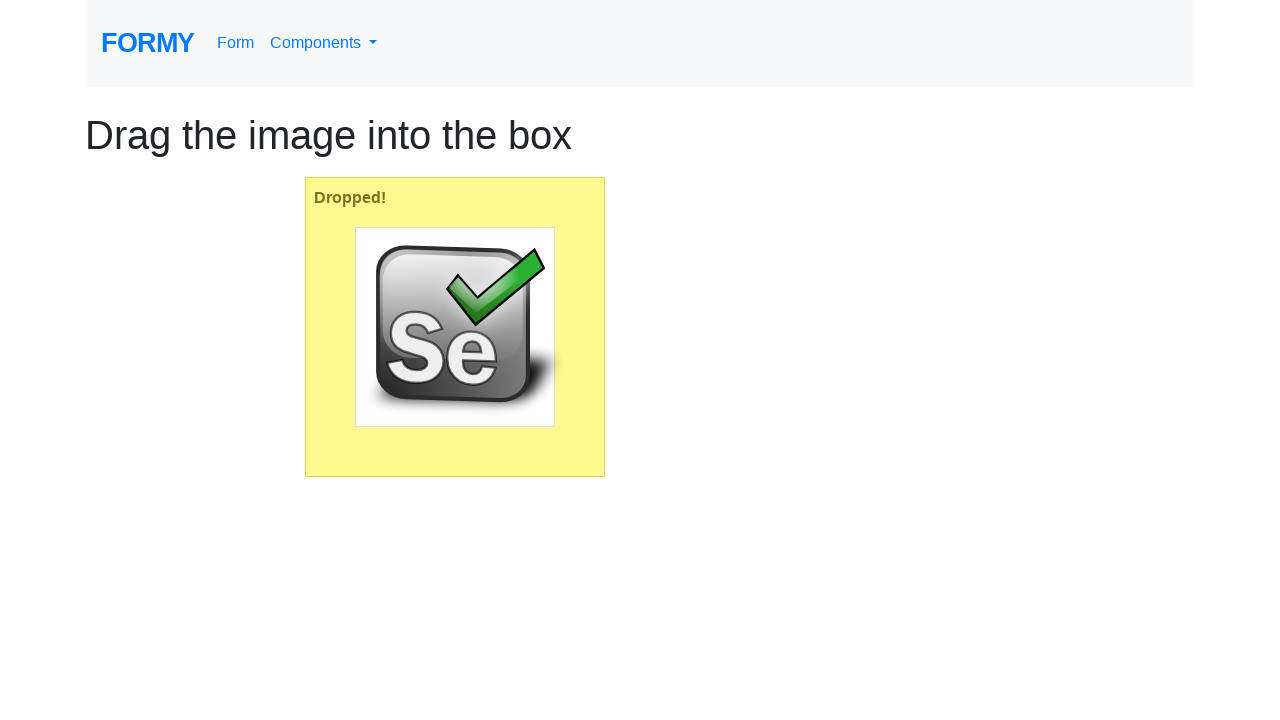